Tests a text box form by filling in the username field and submitting the form

Starting URL: https://demoqa.com/text-box

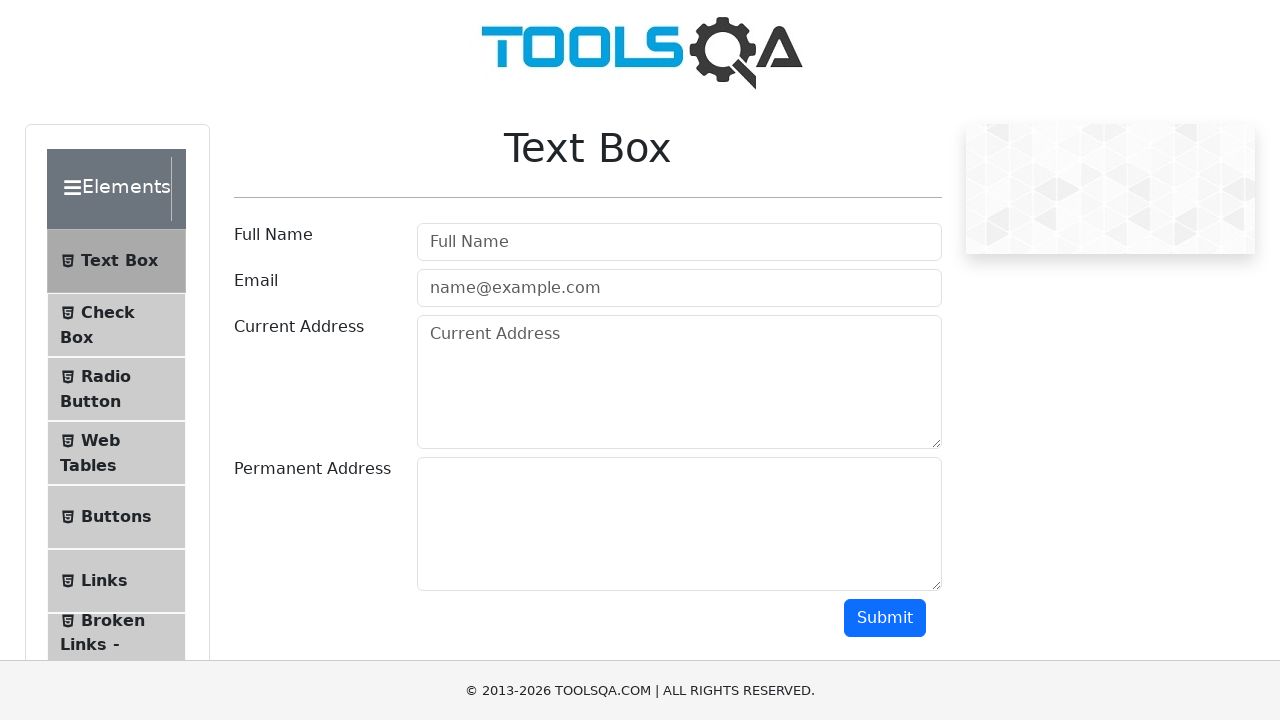

Cleared the username field on #userName
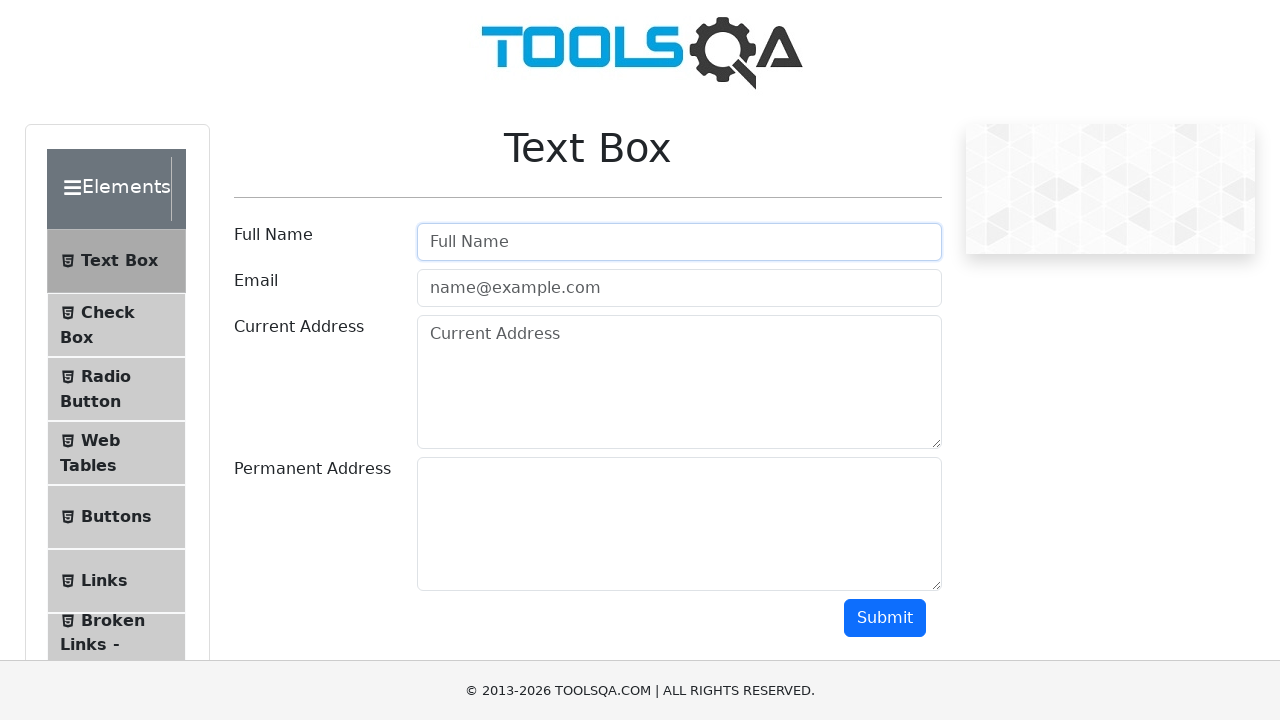

Filled username field with 'Alexandru' on #userName
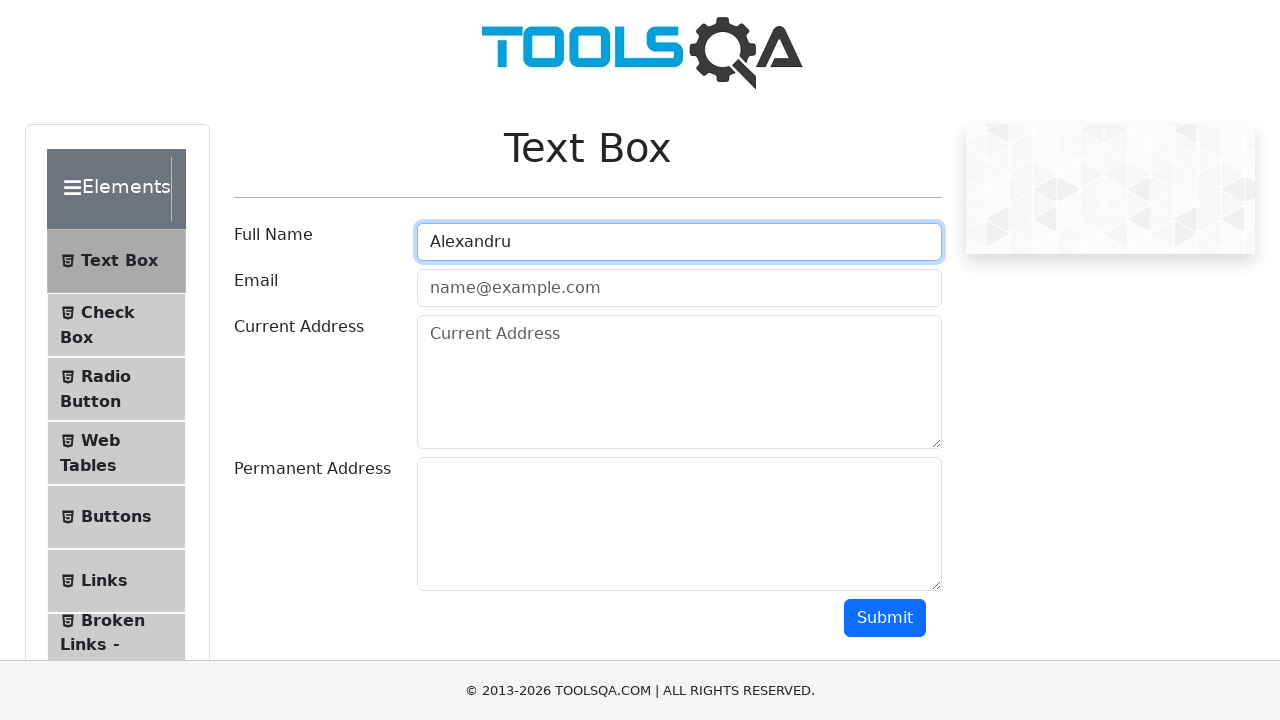

Clicked the submit button to submit the form at (885, 618) on #submit
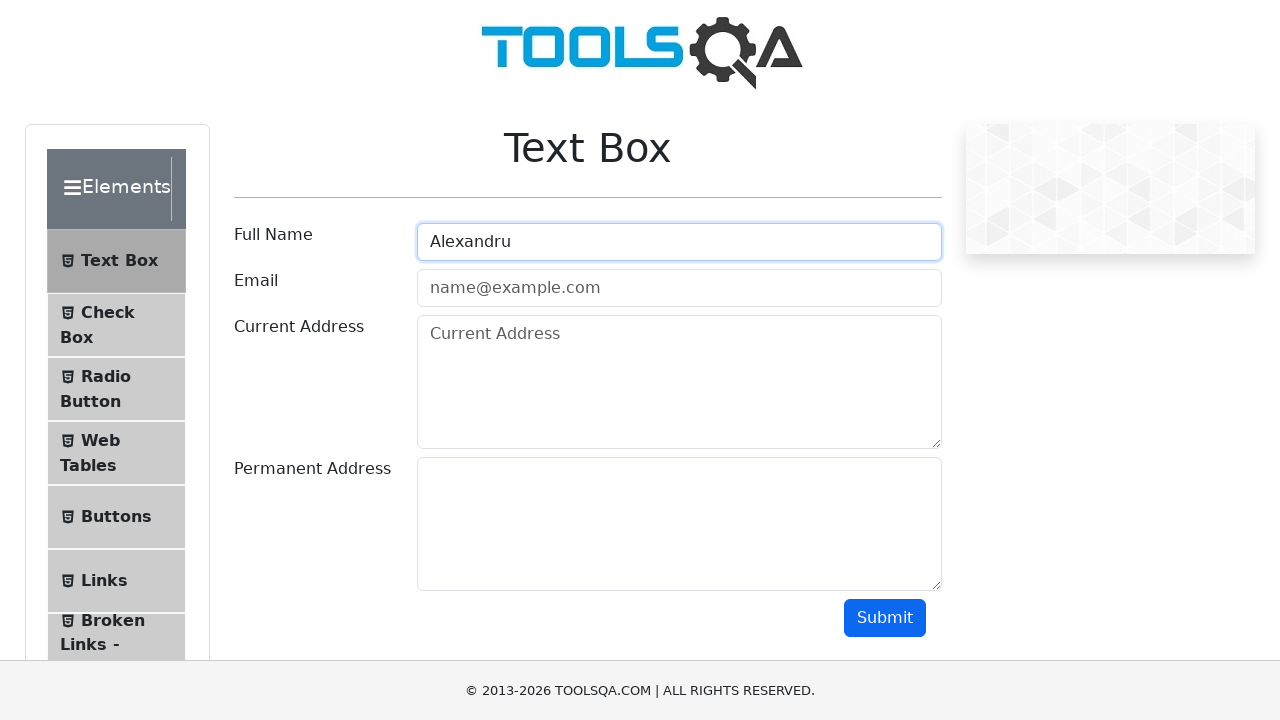

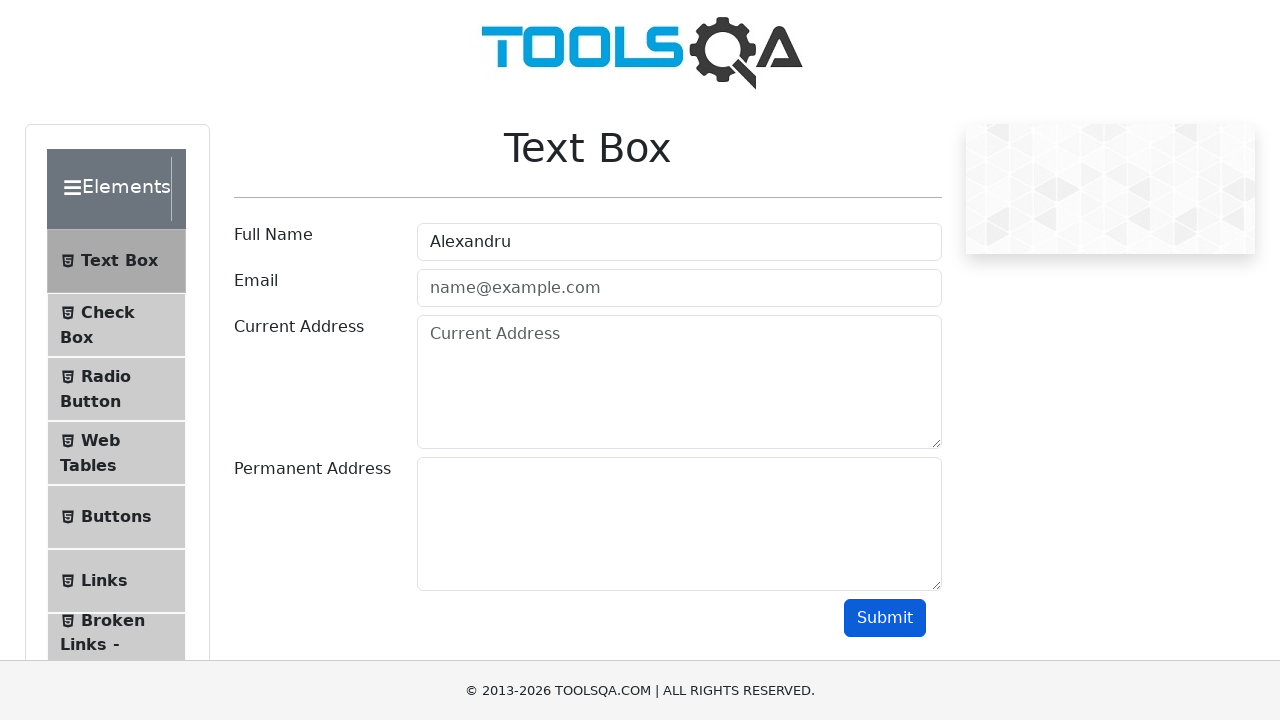